Tests radio button interactions including selecting favorite browser, testing unselectable radio buttons, finding default selections, and selecting age group

Starting URL: https://www.leafground.com/radio.xhtml

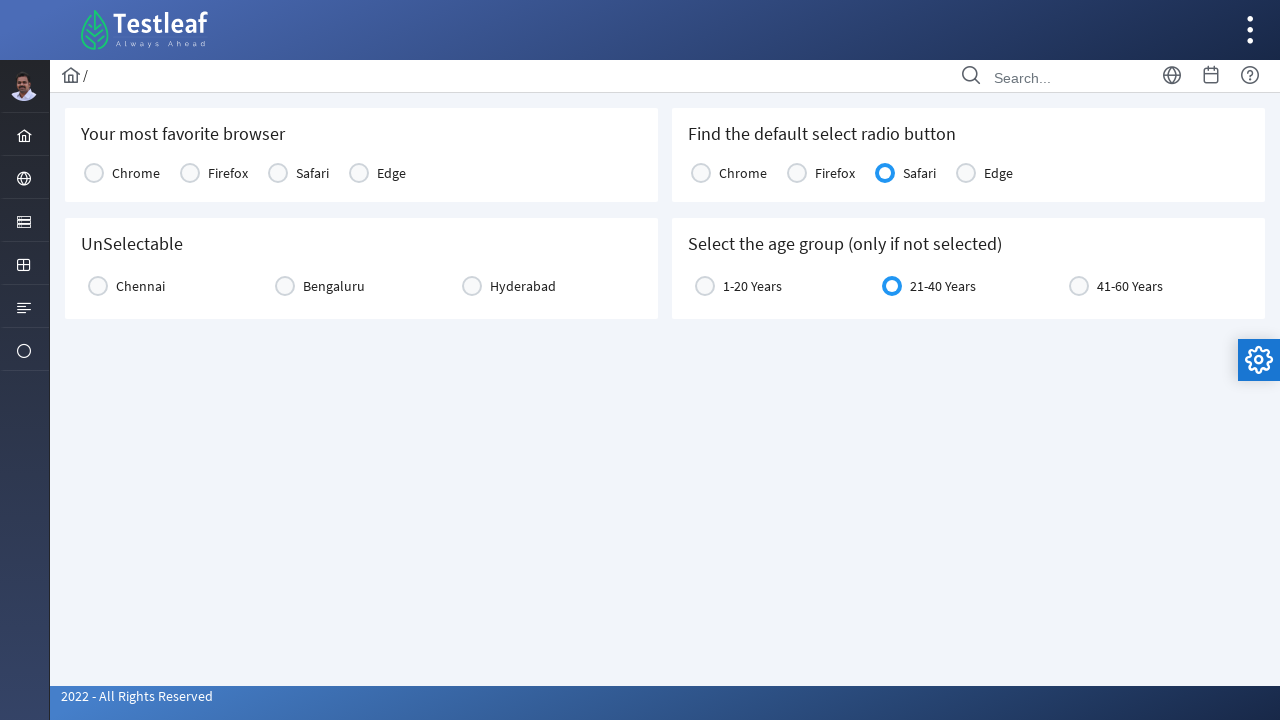

Navigated to radio button test page
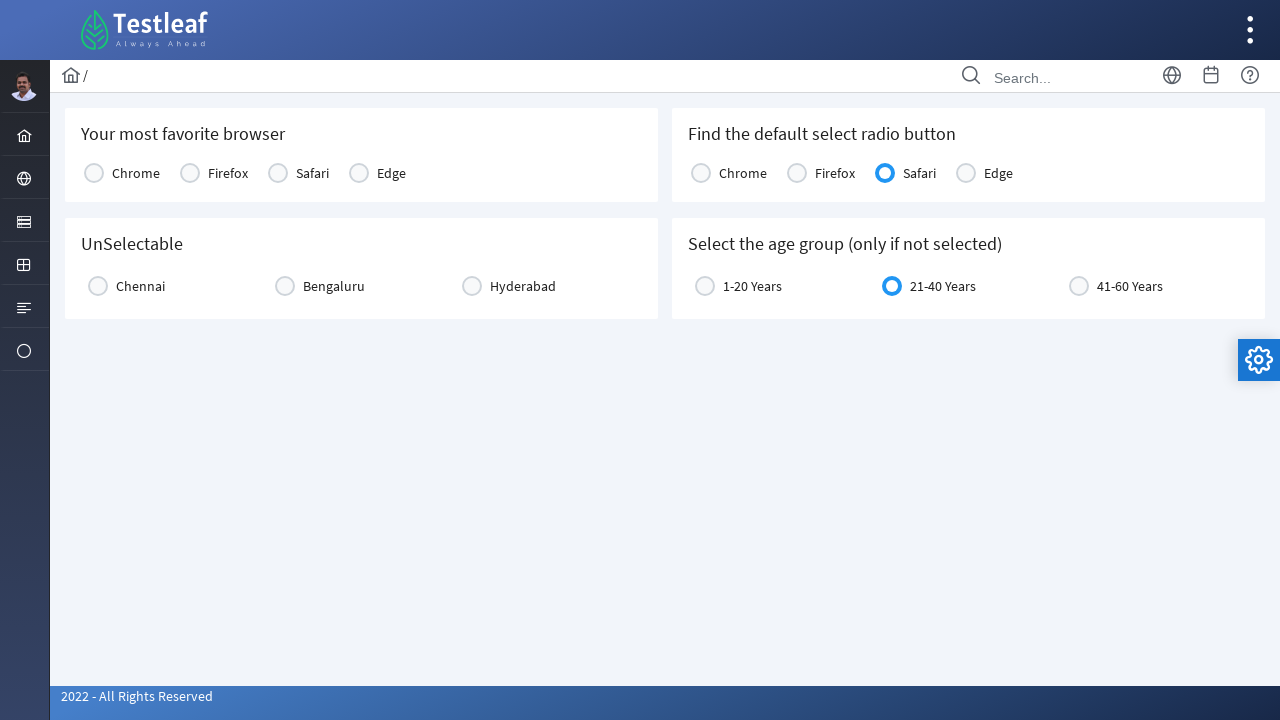

Selected Chrome as favorite browser at (94, 173) on xpath=//table[@id='j_idt87:console1']//label[text()='Chrome'][1]/preceding::span
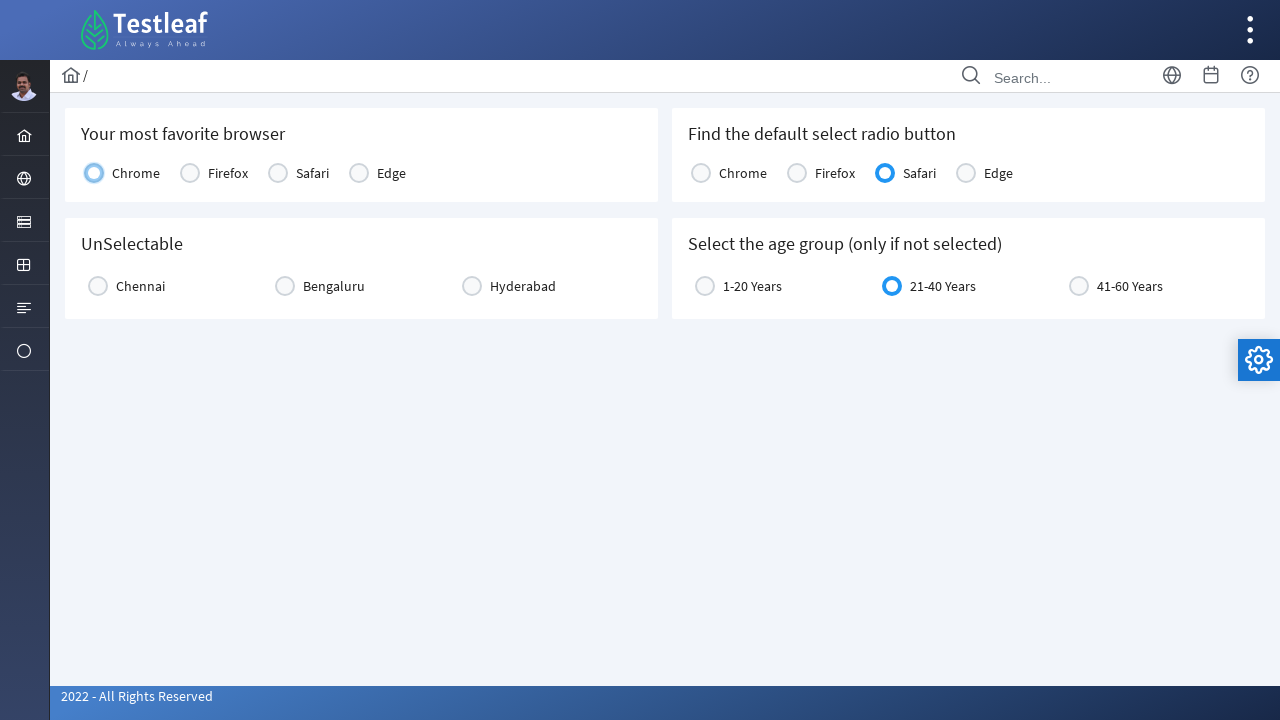

Clicked Bengaluru radio button at (285, 286) on xpath=//label[text()='Bengaluru']/preceding::span[1]
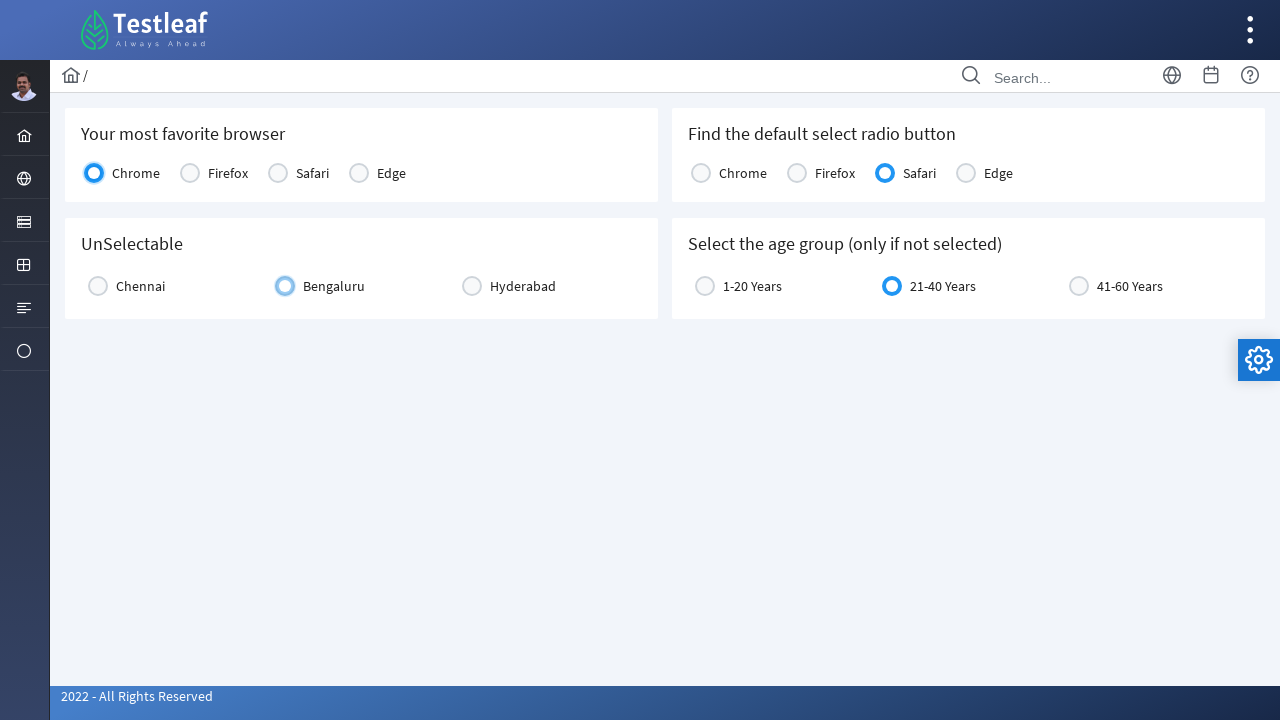

Checked if Bengaluru is selected
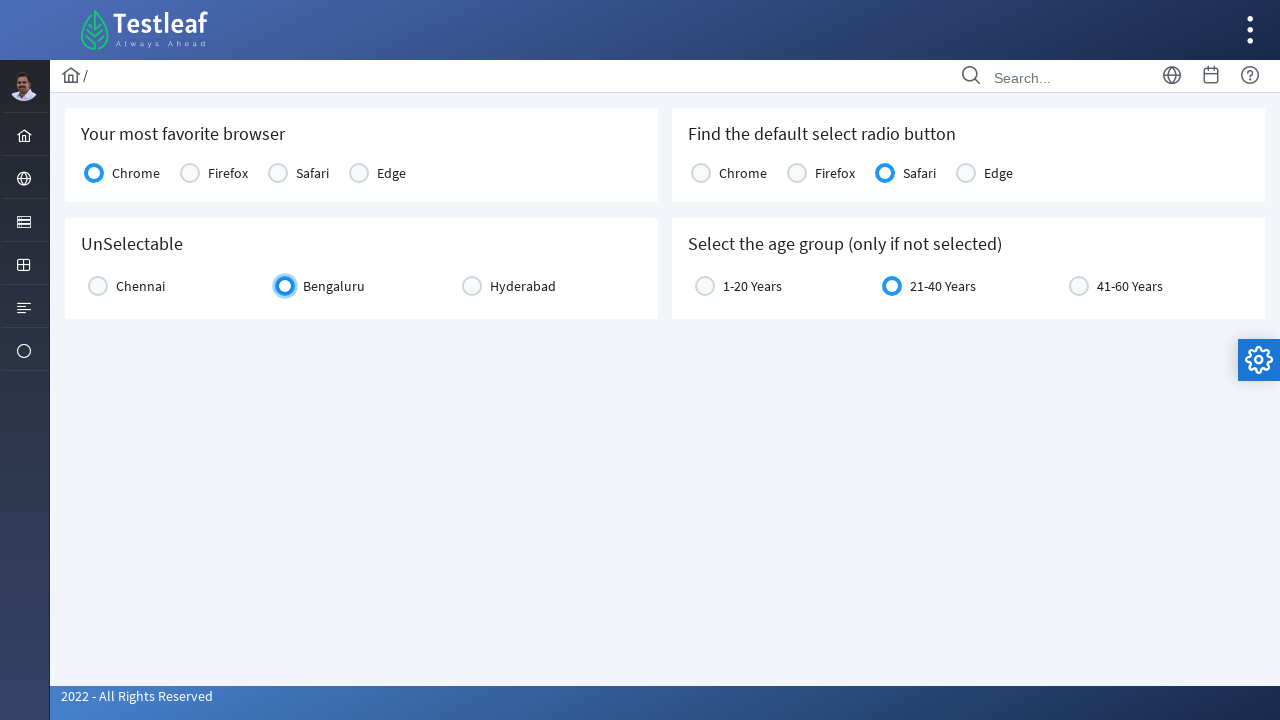

Attempted to unselect Bengaluru by clicking again at (285, 286) on xpath=//label[text()='Bengaluru']/preceding::span[1]
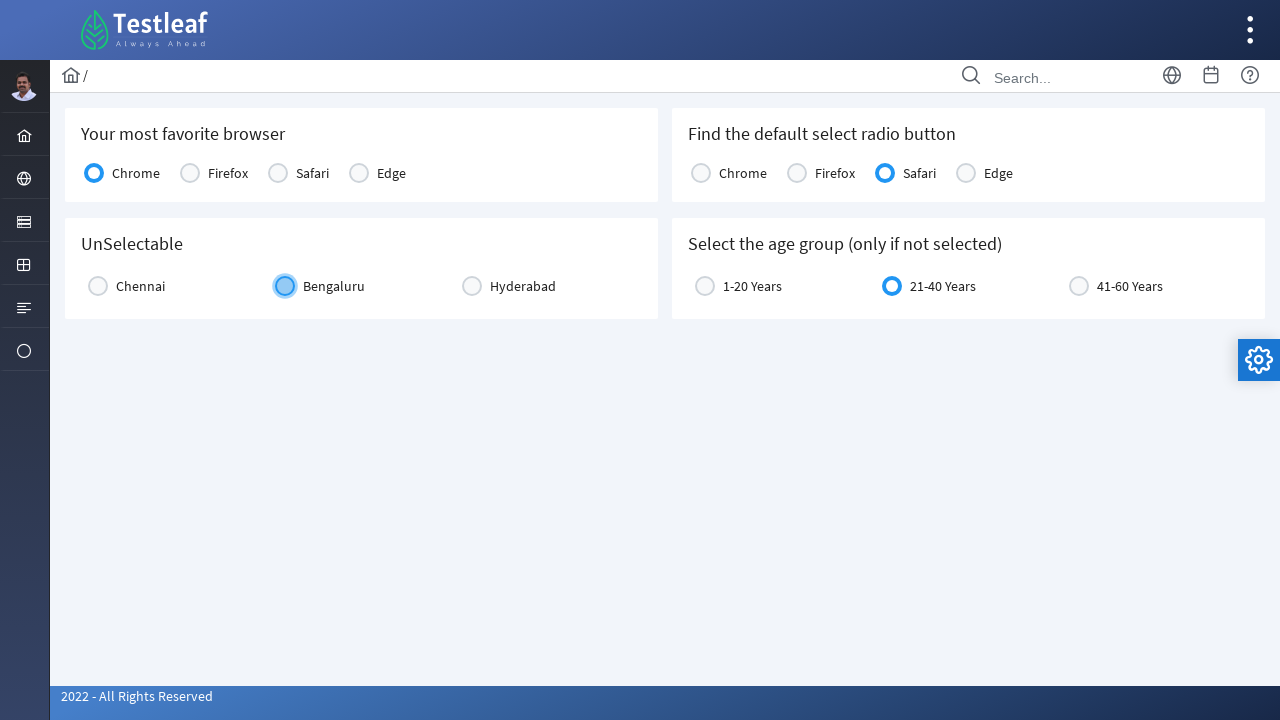

Verified if Bengaluru was unselected
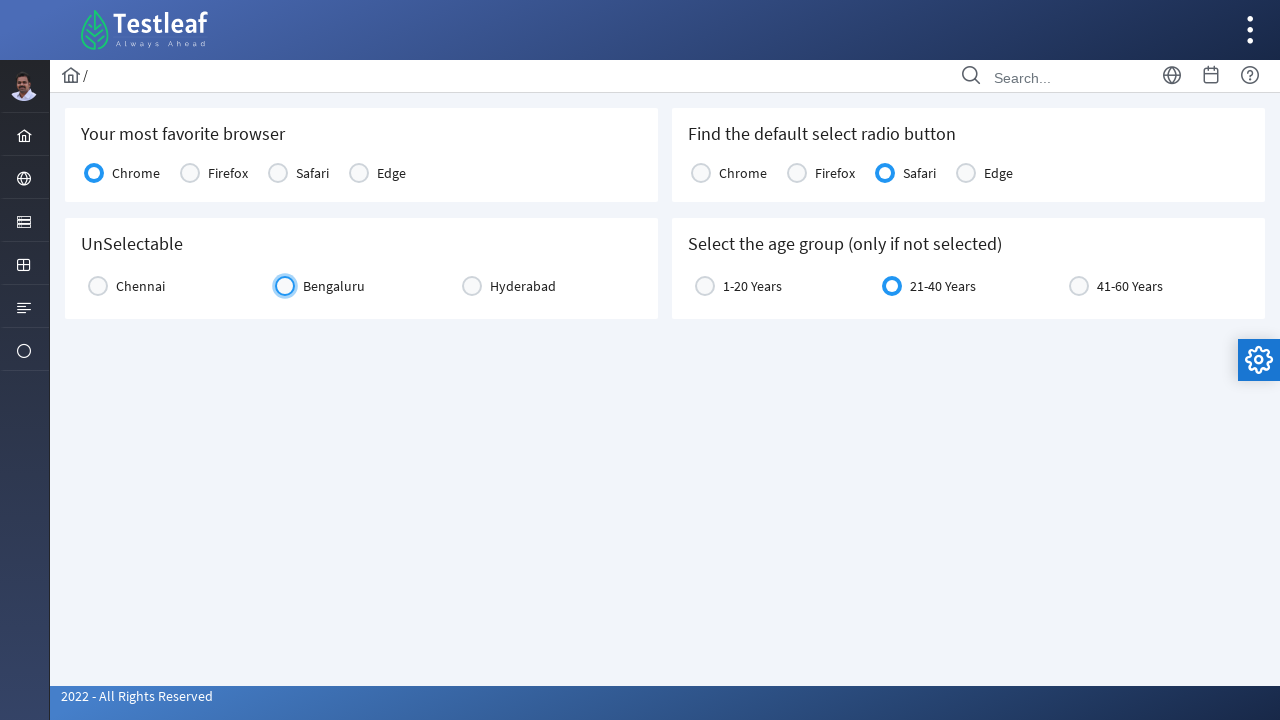

Found default selected radio button: Safari
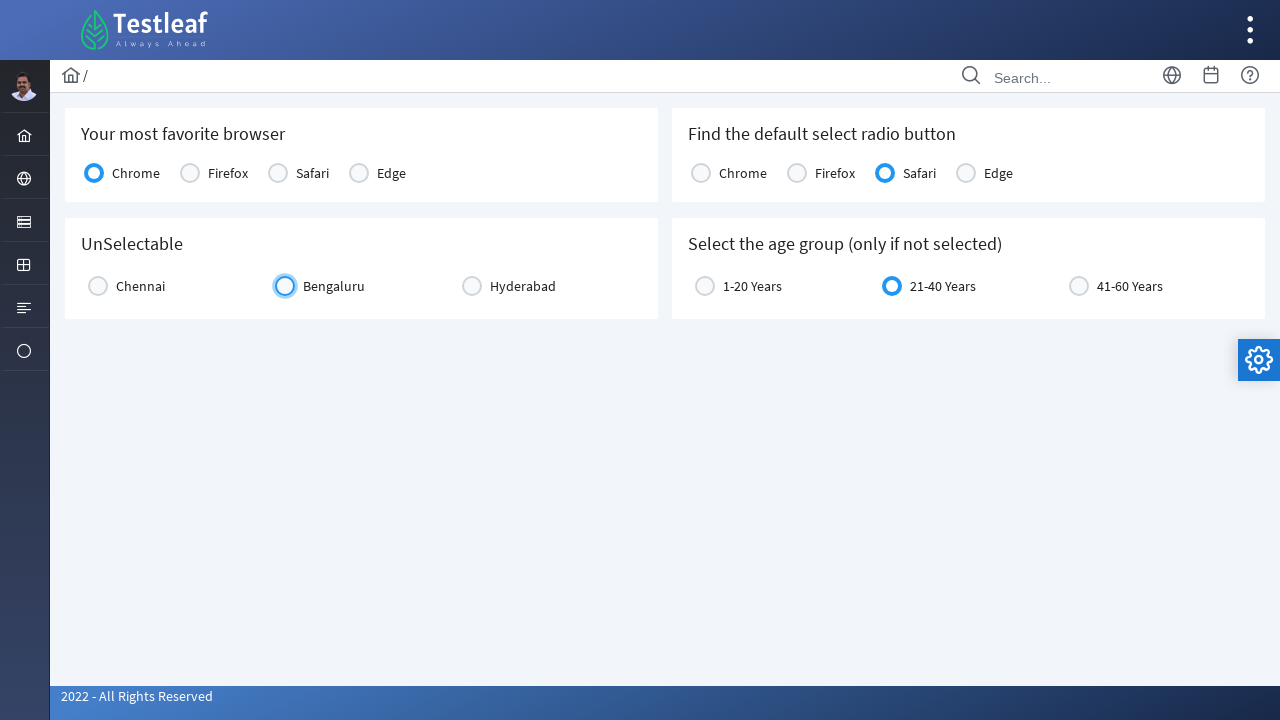

Verified that correct age group 21-40 Years was already selected
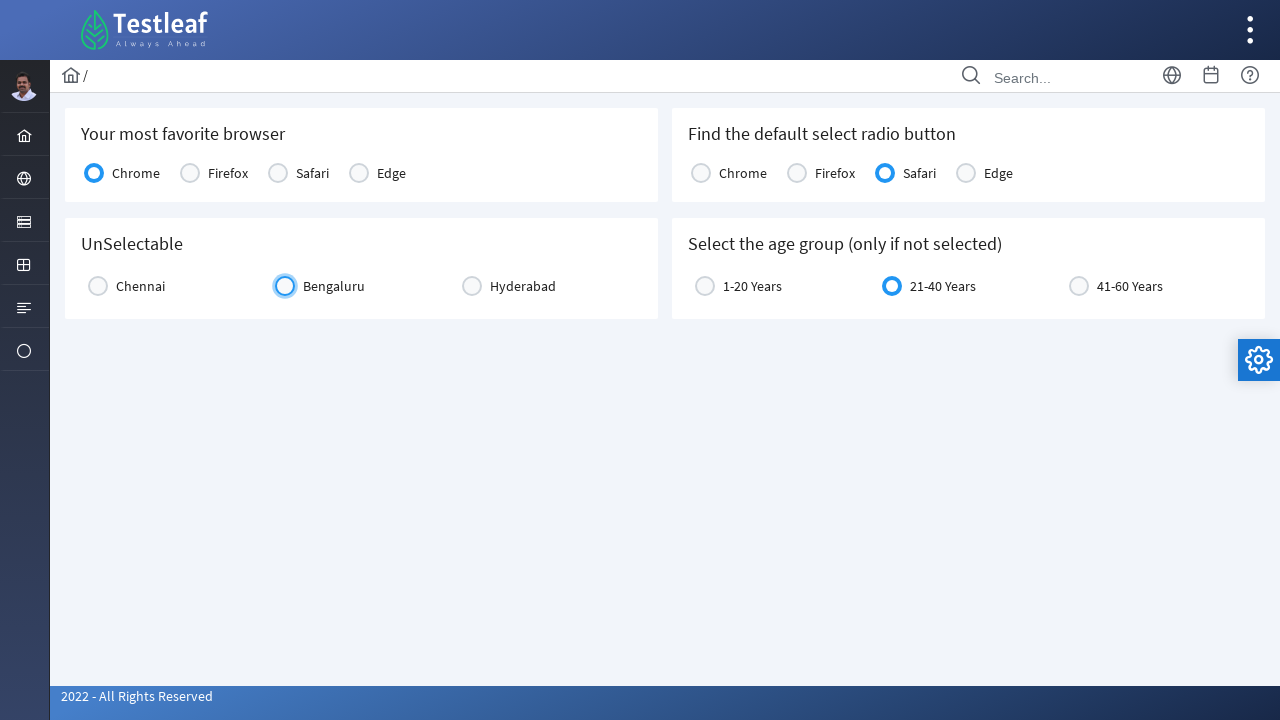

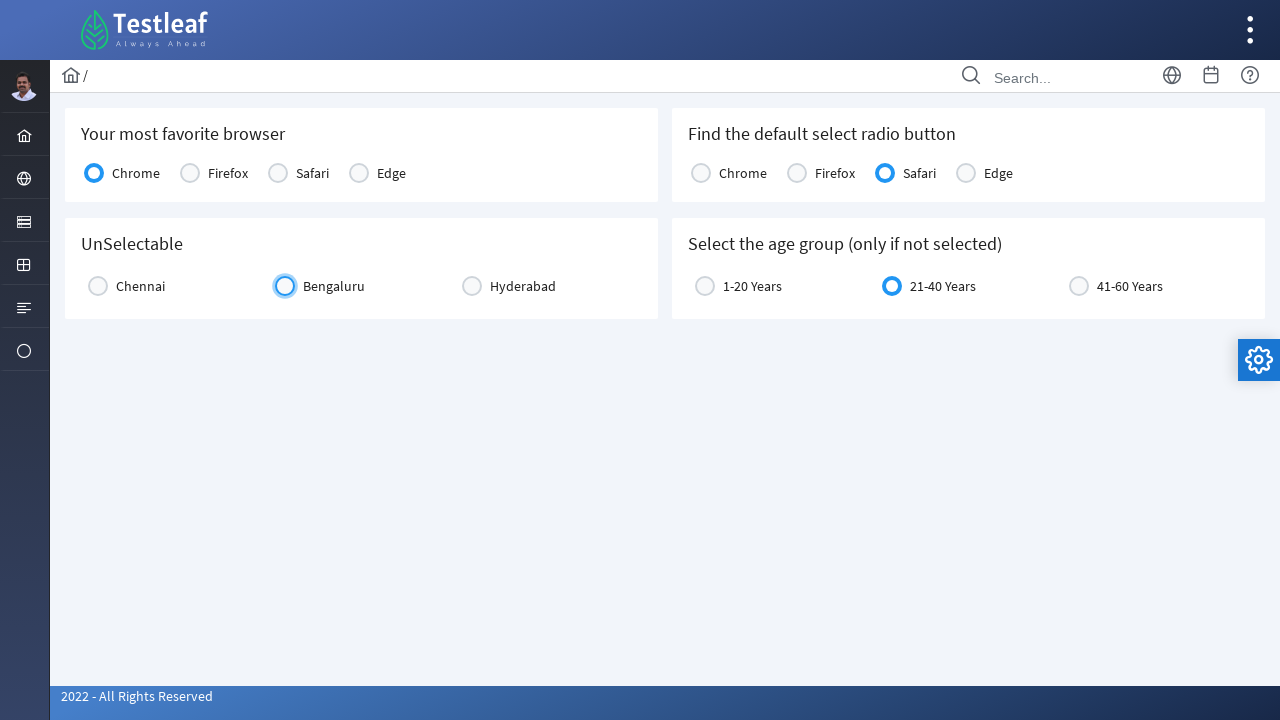